Tests JavaScript scrolling and table structure verification including row and column counts

Starting URL: https://rahulshettyacademy.com/AutomationPractice/

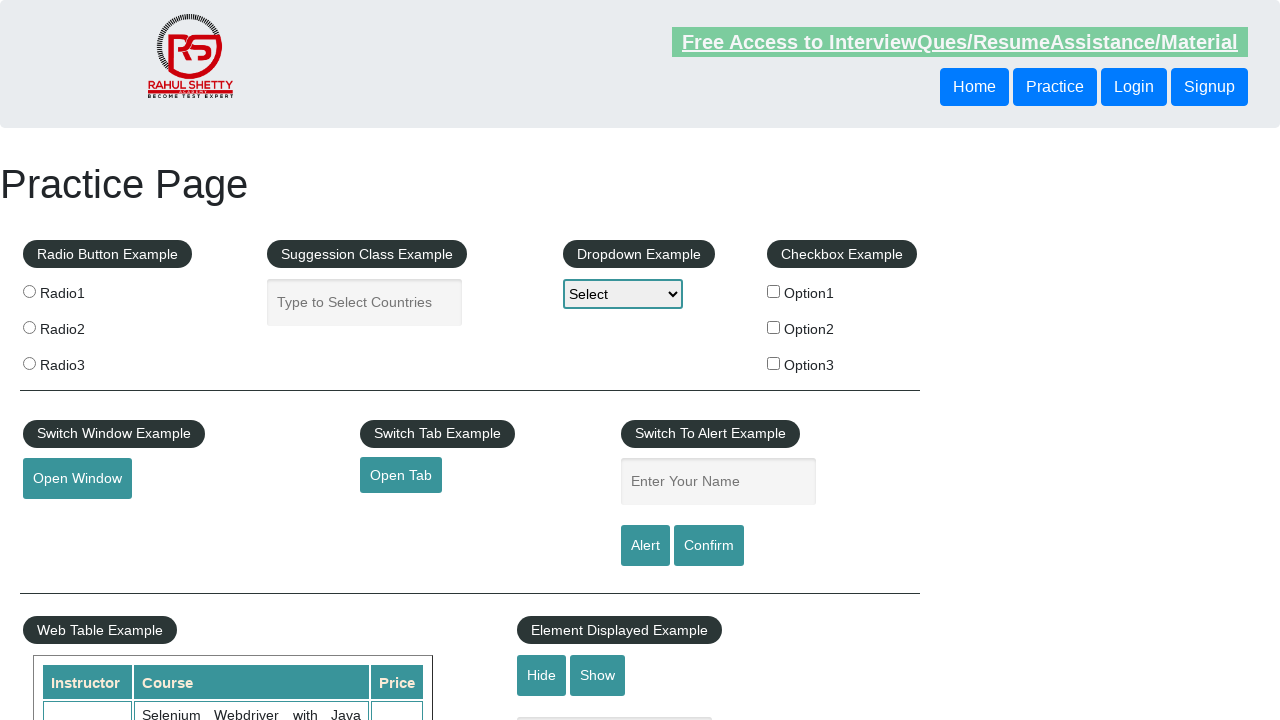

Scrolled page down by 500px using JavaScript
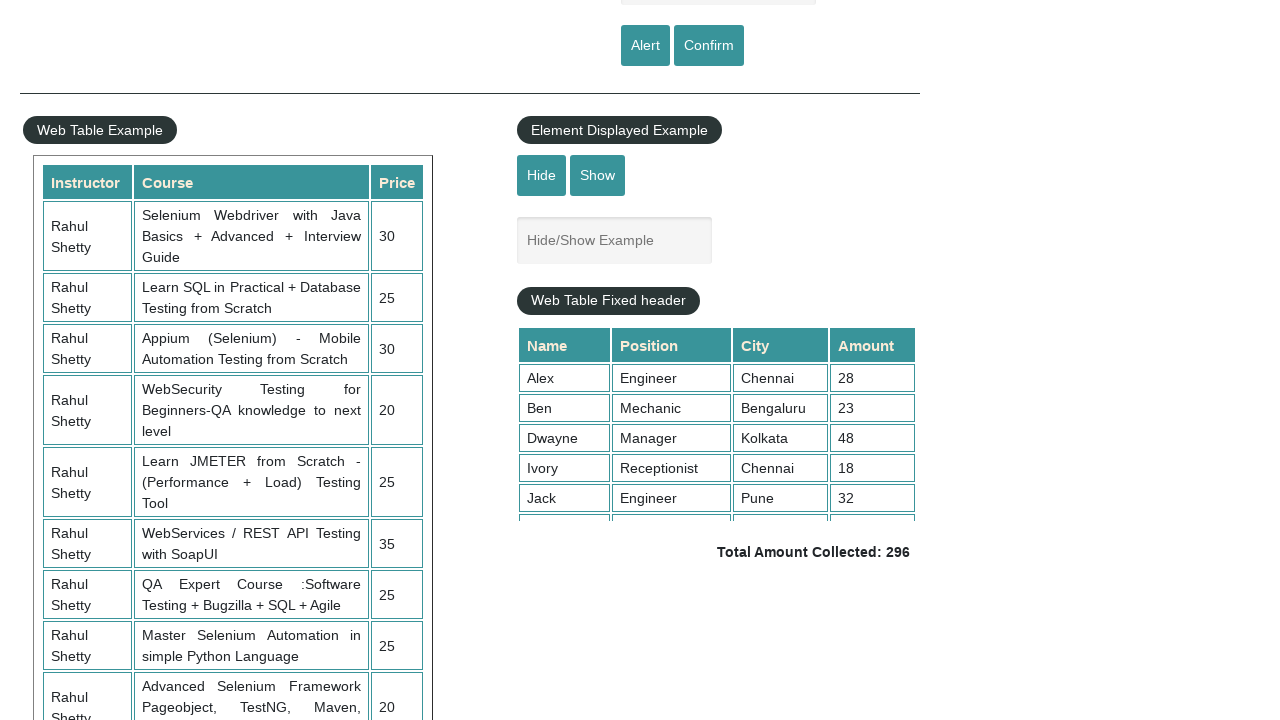

Scrolled table display element to top 5000px
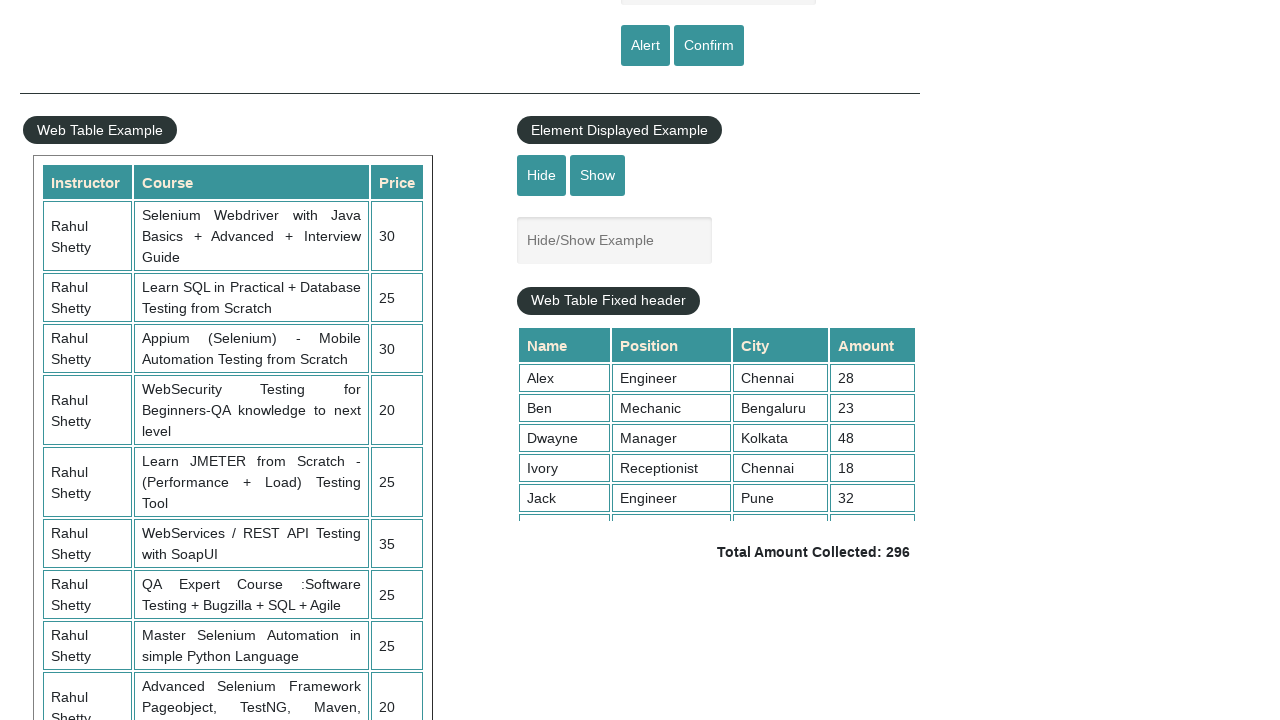

Table display element is now visible
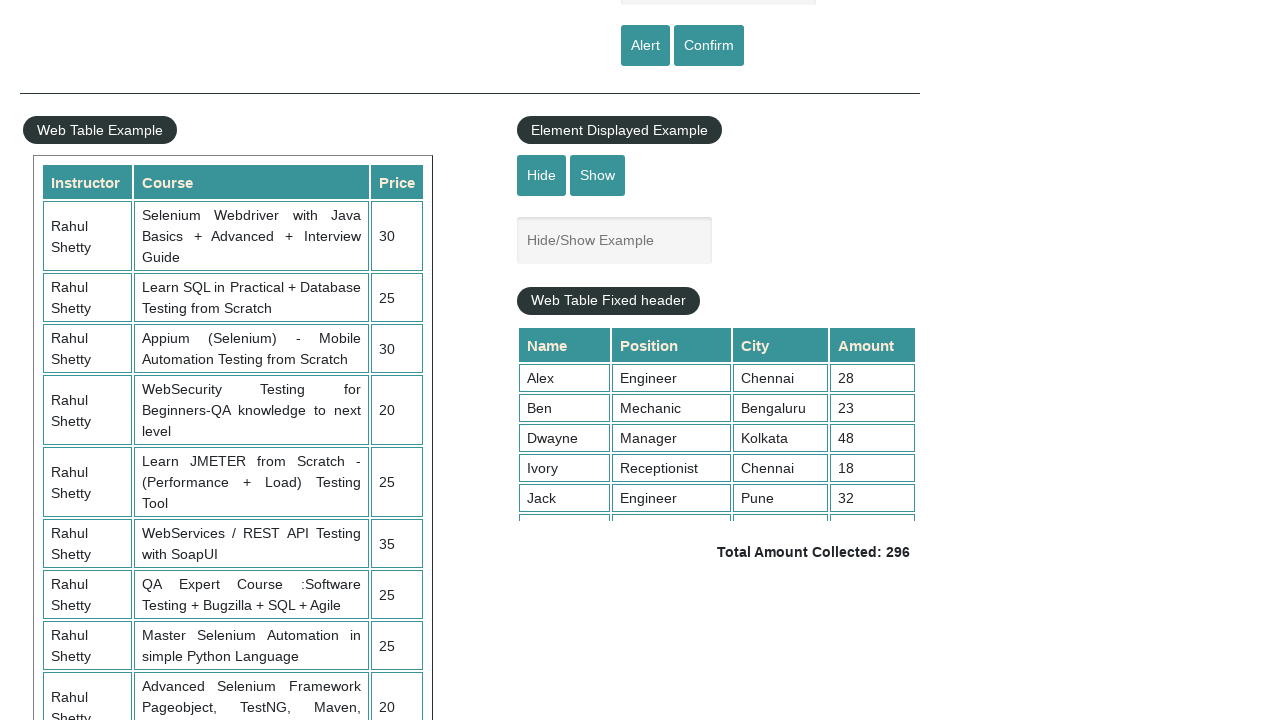

Table rows (tr) are present in table display
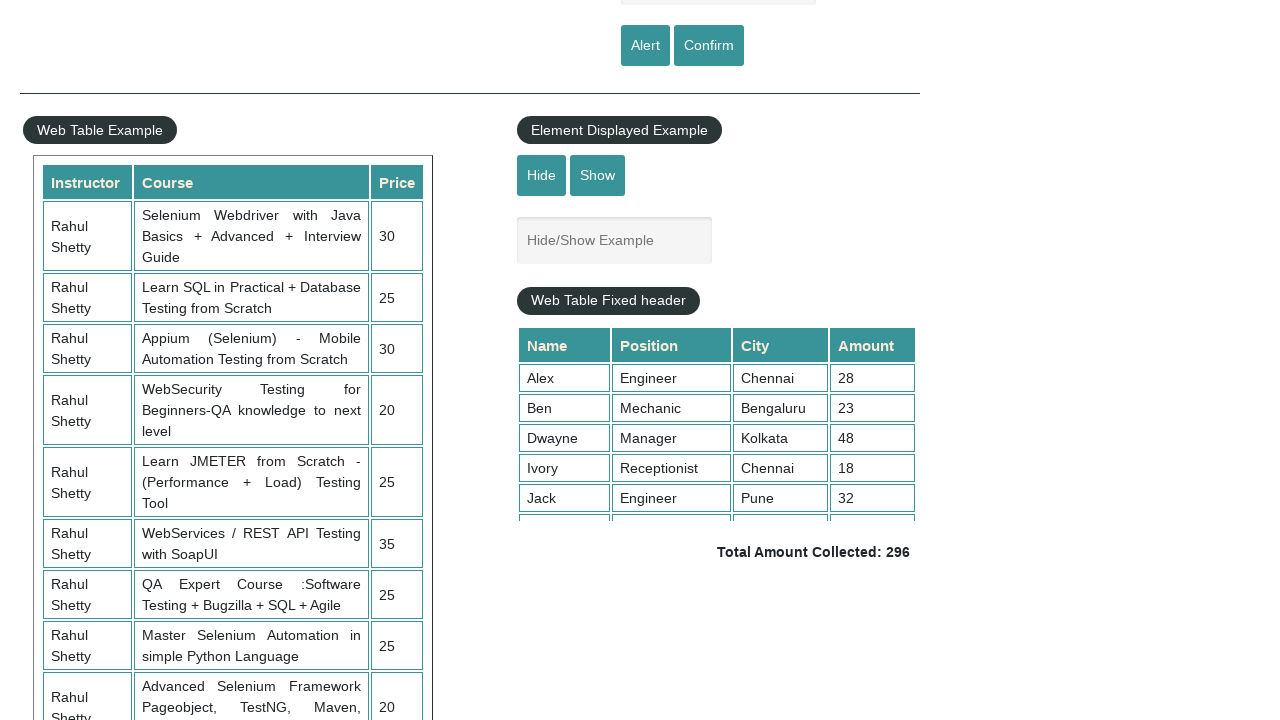

Table cells (td) are present in table display
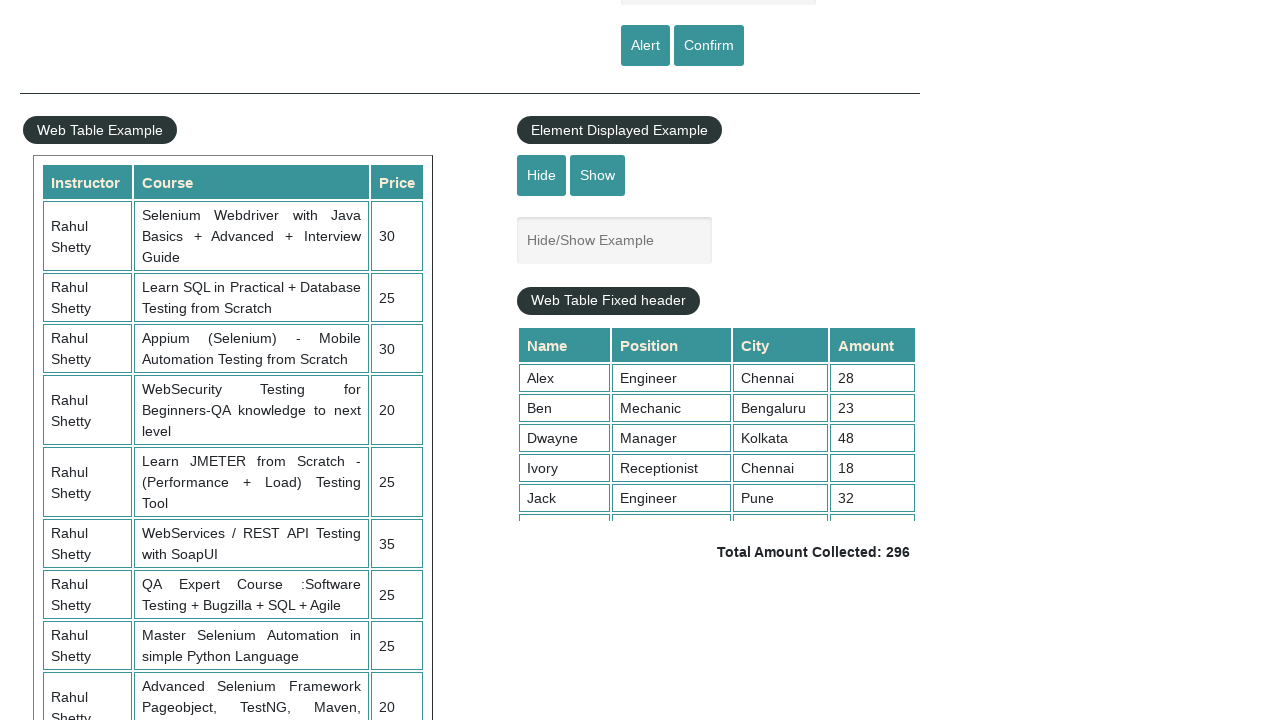

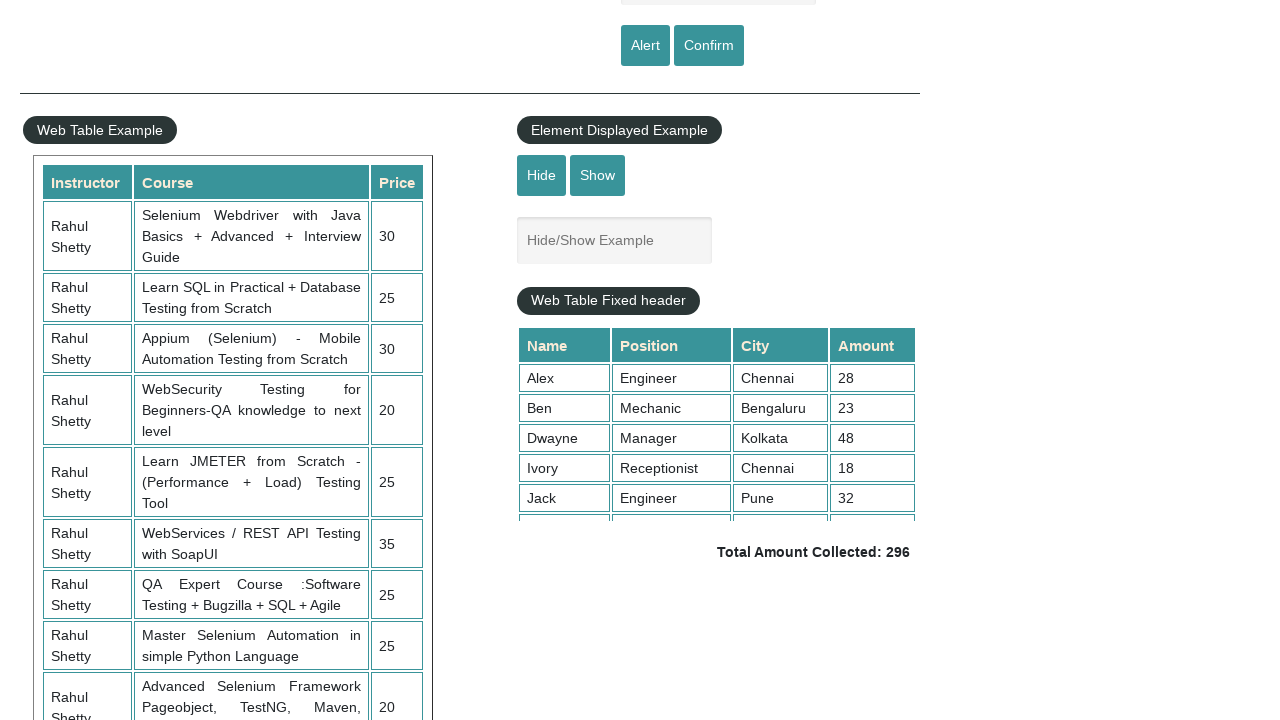